Tests browser alert handling by clicking a button that triggers a timed alert after 5 seconds, then accepting the alert dialog.

Starting URL: https://demoqa.com/alerts

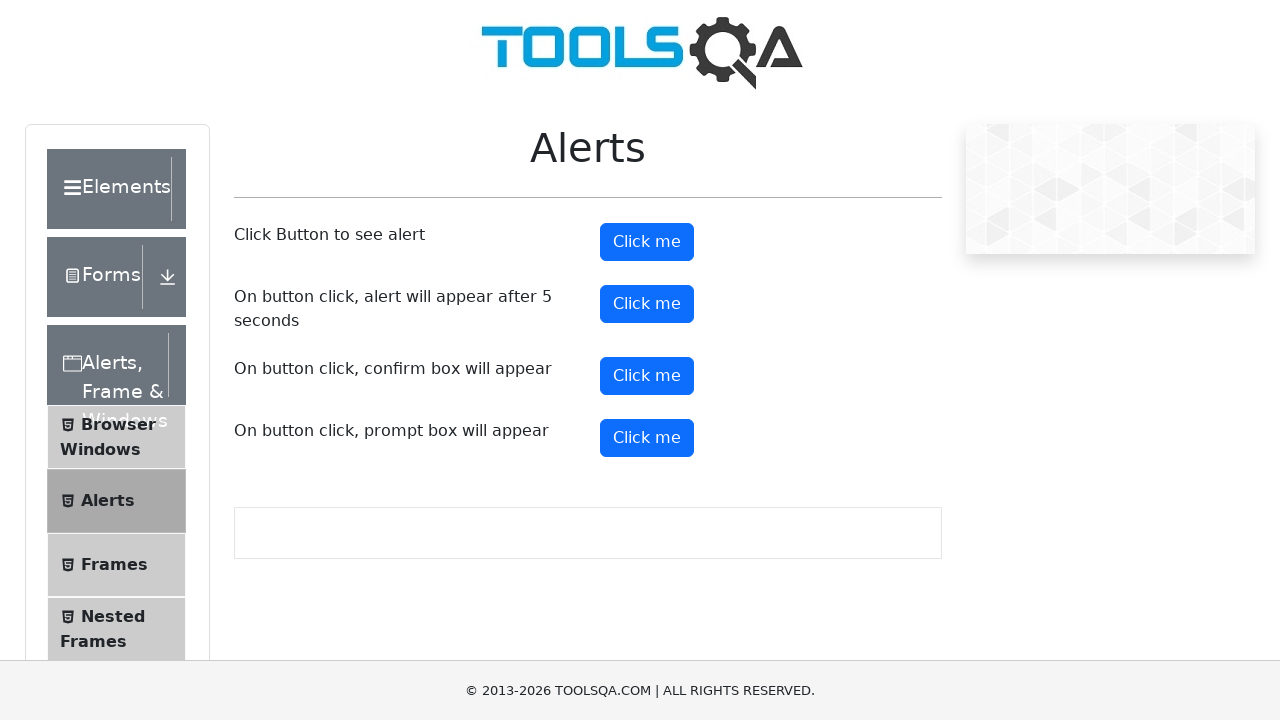

Navigated to alerts demo page
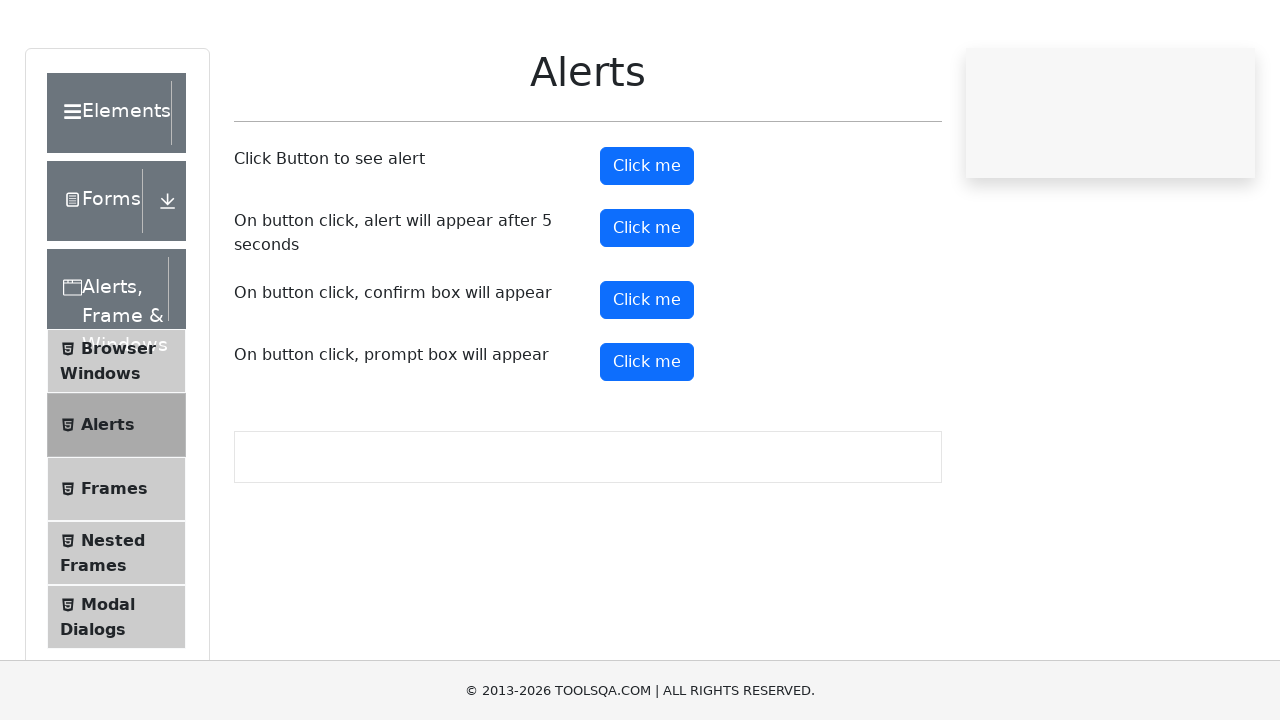

Set up dialog handler to accept alerts
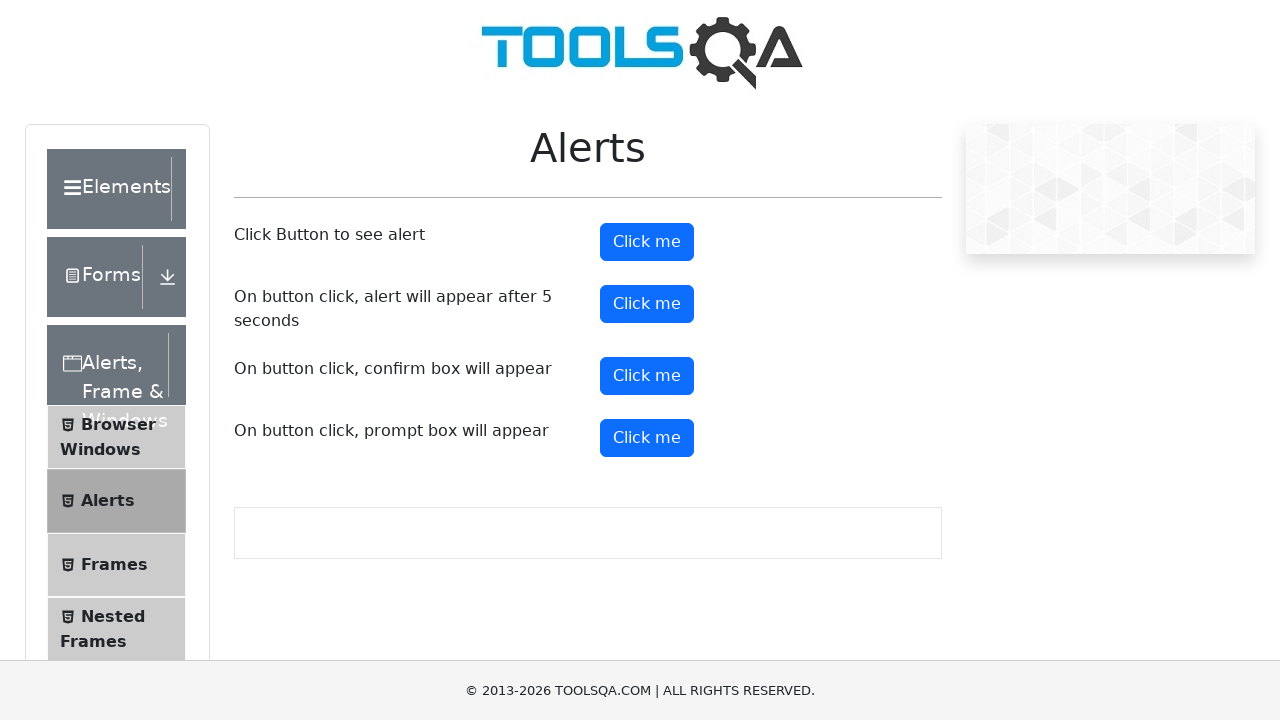

Clicked timer alert button to trigger alert after 5 seconds at (647, 304) on #timerAlertButton
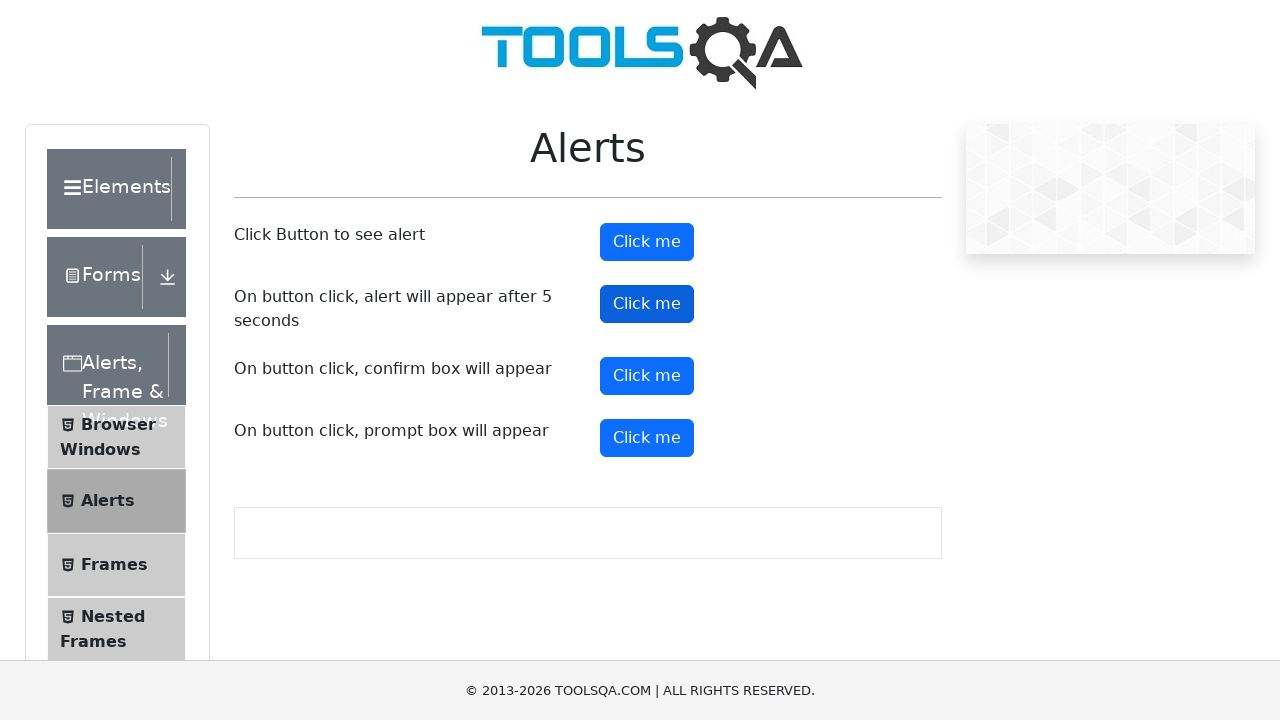

Waited 6 seconds for alert to appear and be accepted
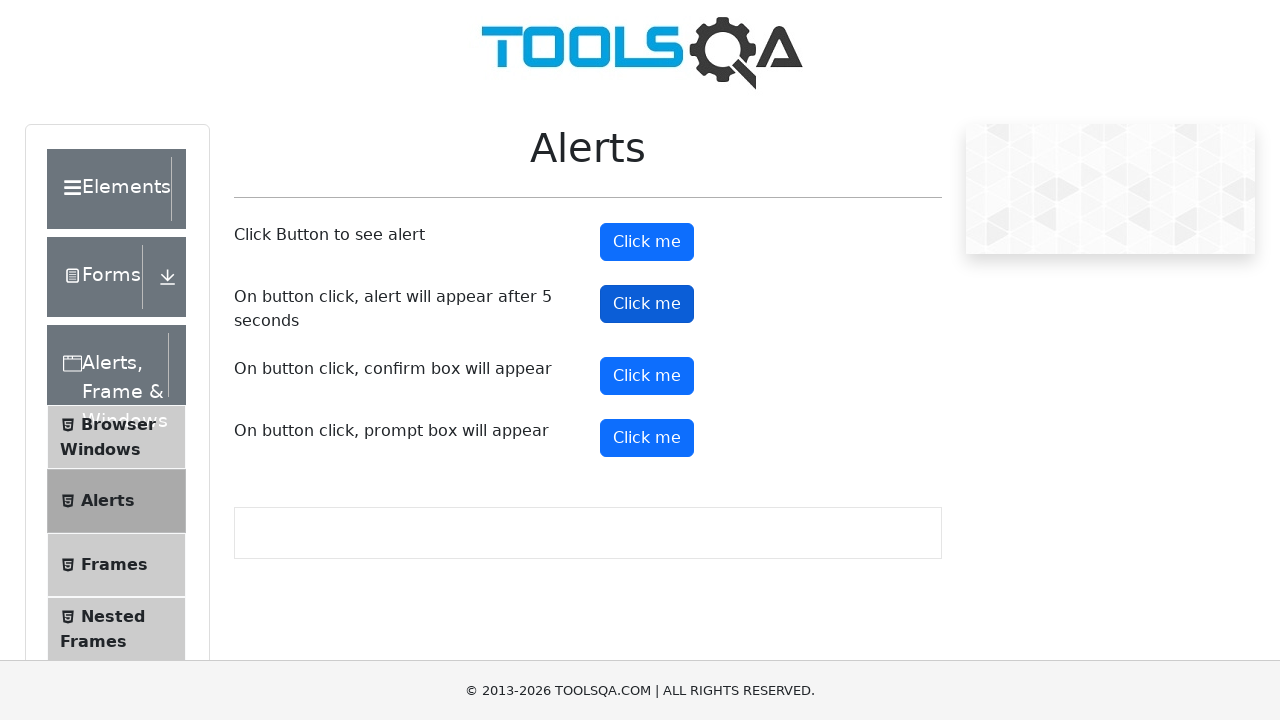

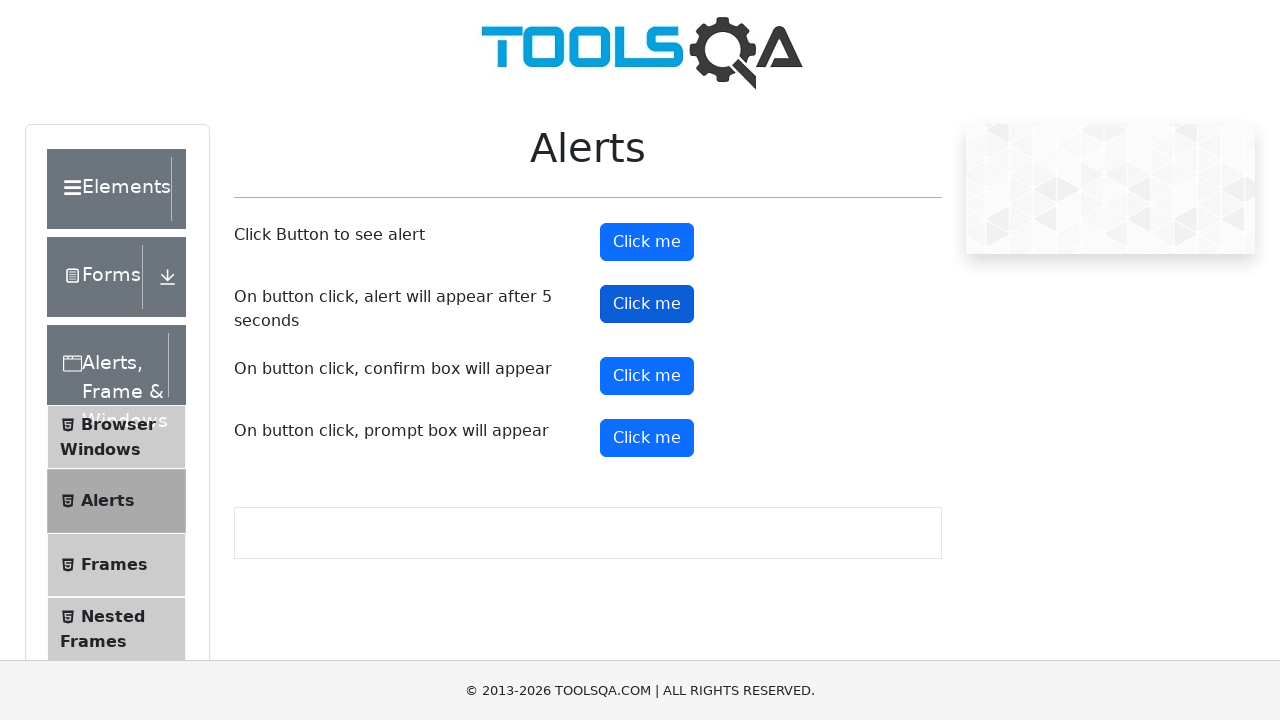